Simple navigation test that loads the automation practice form page on demoqa.com

Starting URL: https://demoqa.com/automation-practice-form

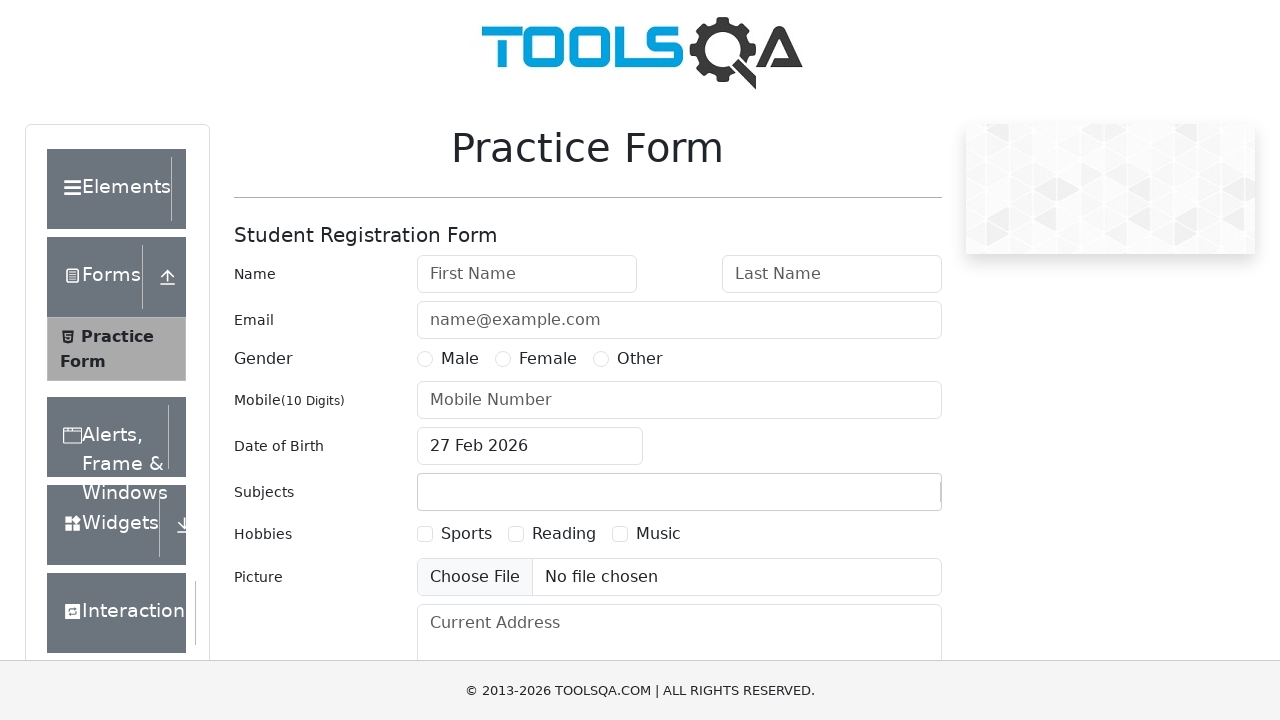

Waited for page DOM to load on automation practice form
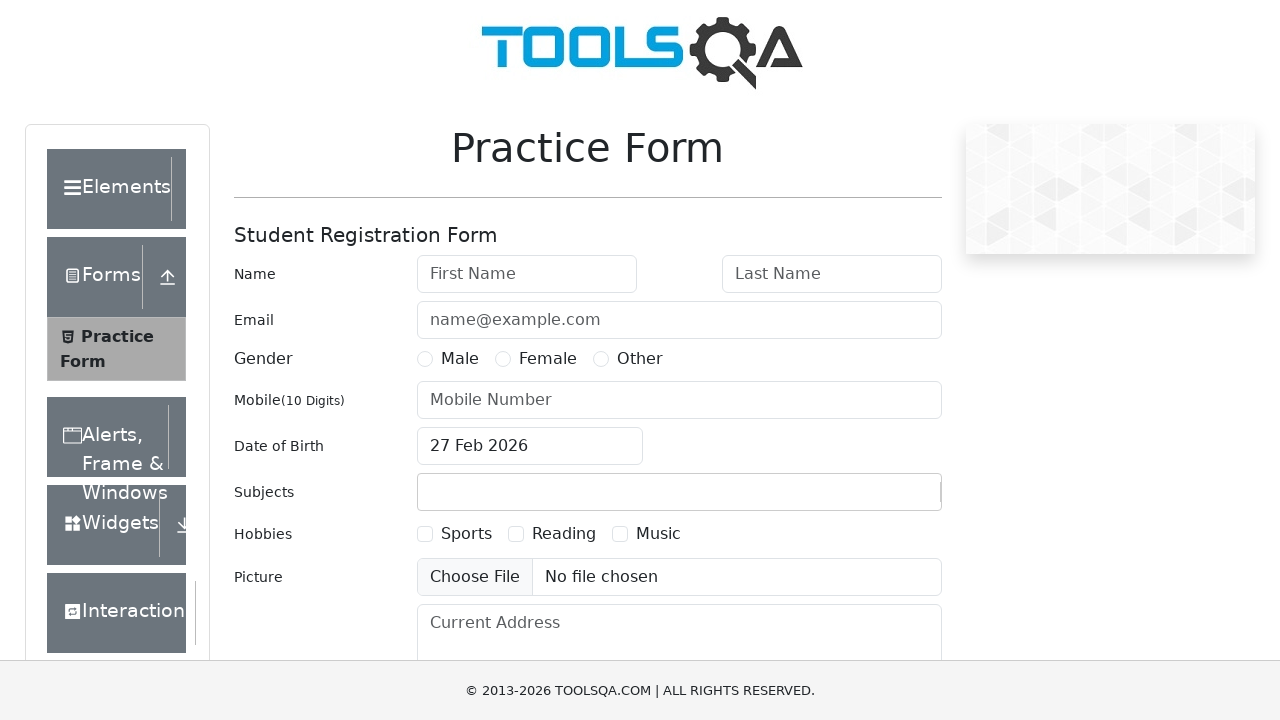

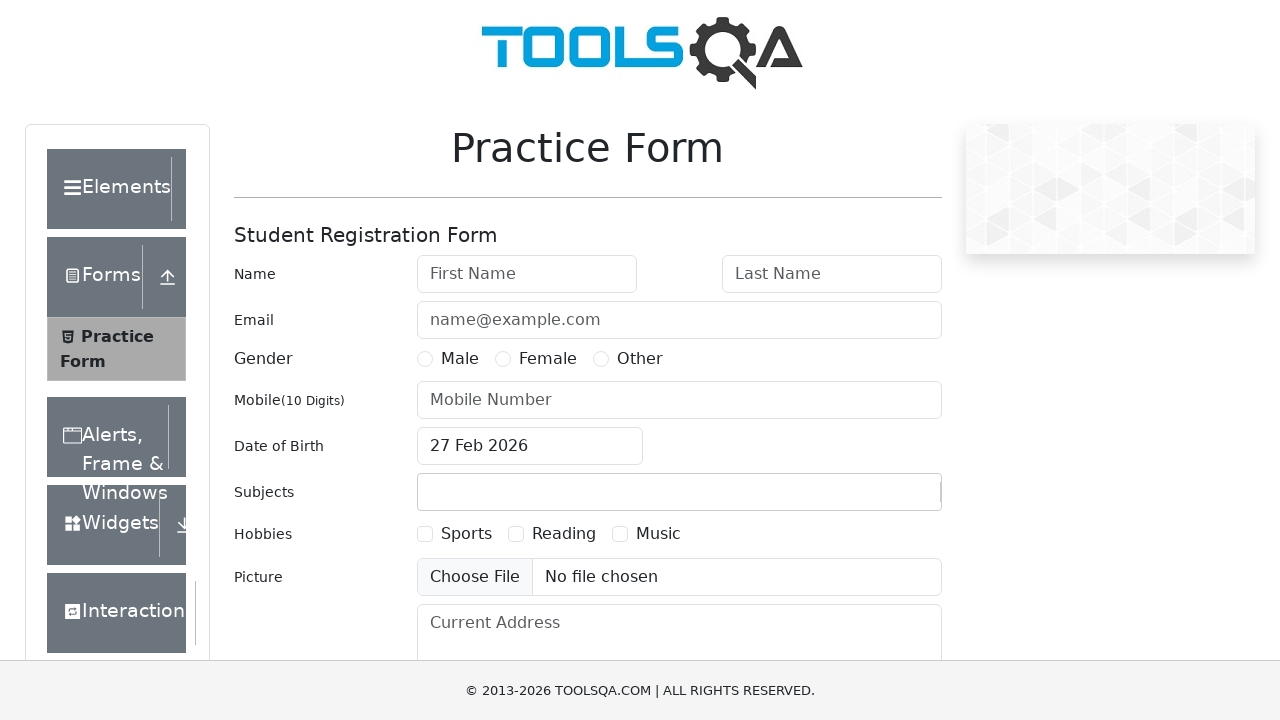